Tests drag and drop functionality by dragging an element from source to target location on a jQuery UI demo page

Starting URL: https://jqueryui.com/resources/demos/droppable/default.html

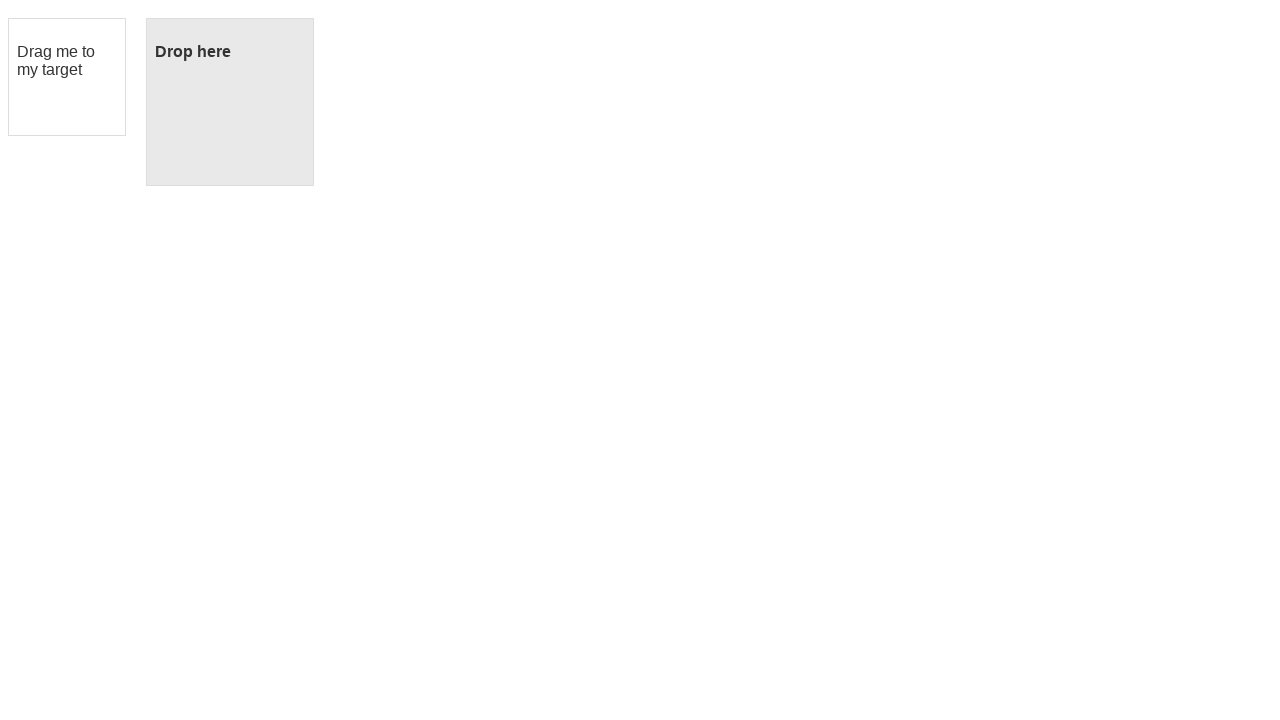

Located the draggable source element with id 'draggable'
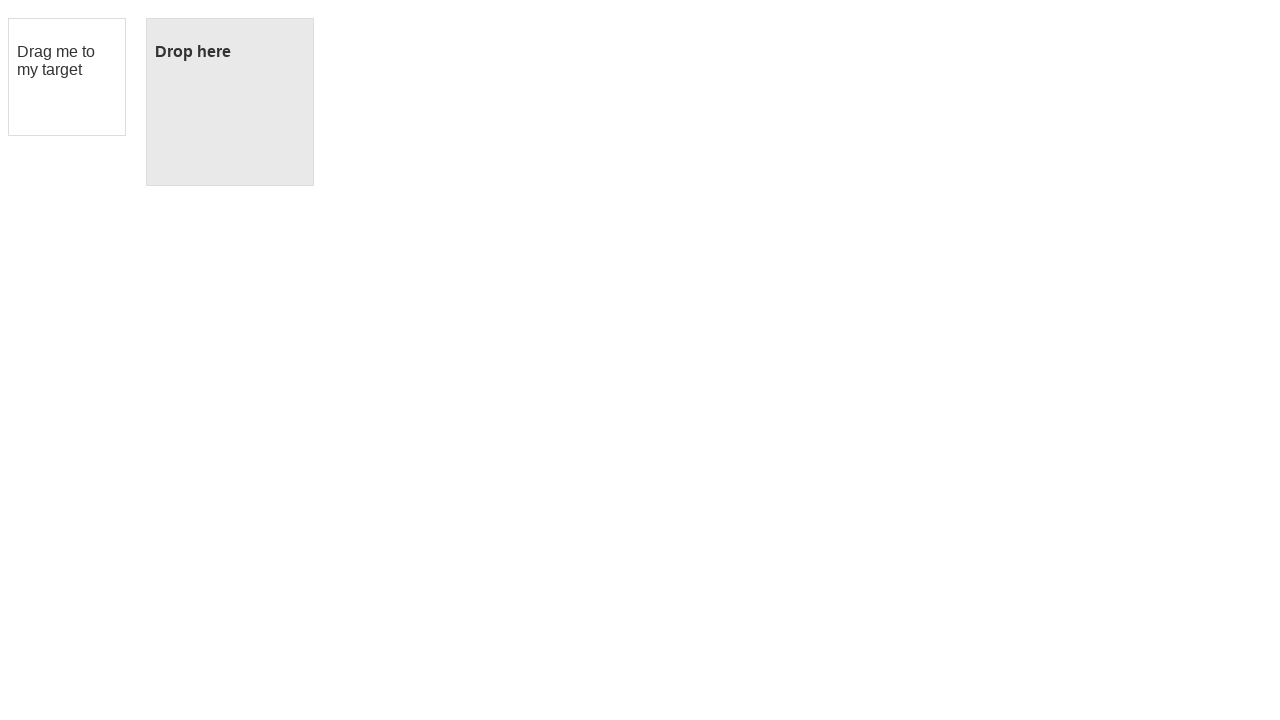

Located the droppable target element with id 'droppable'
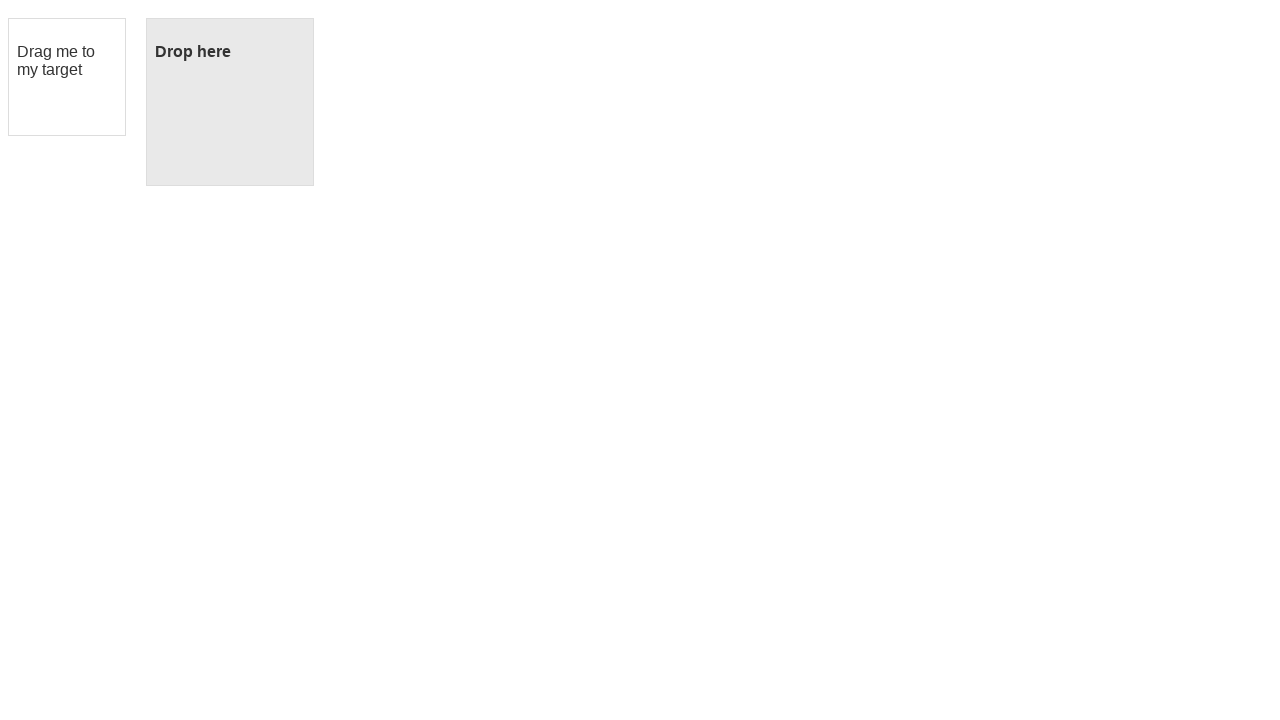

Dragged element from source to target location at (230, 102)
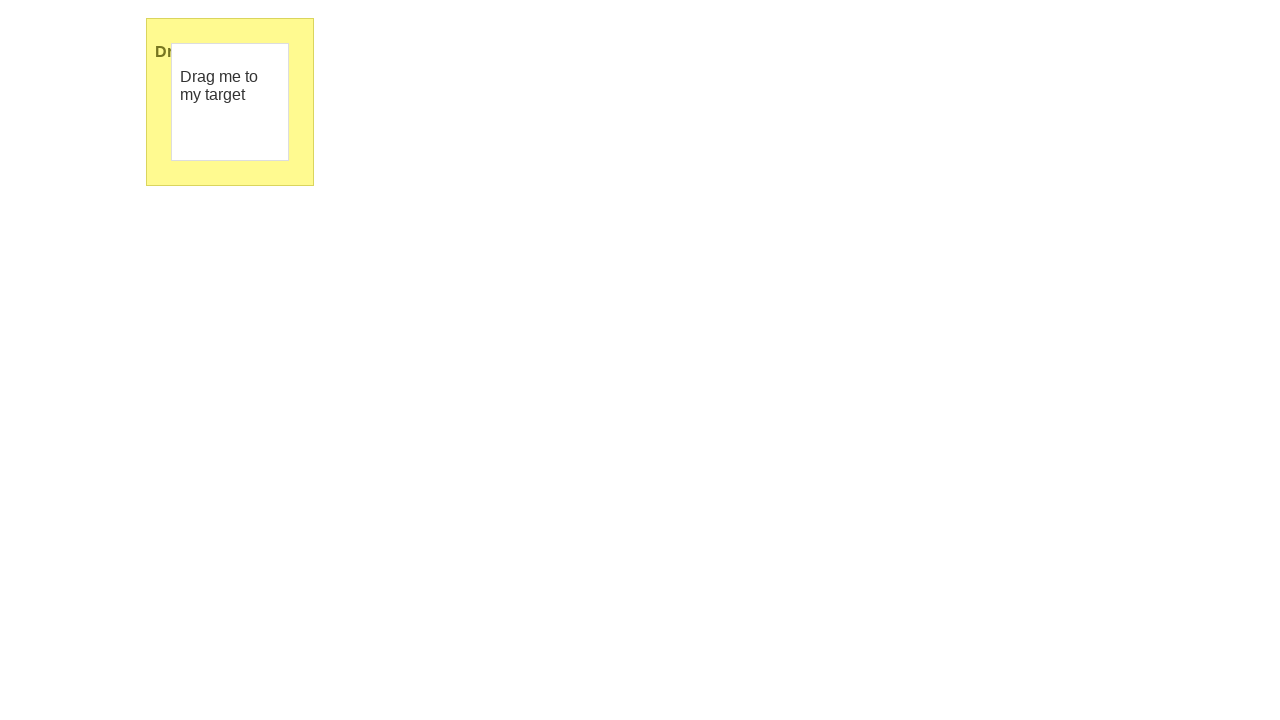

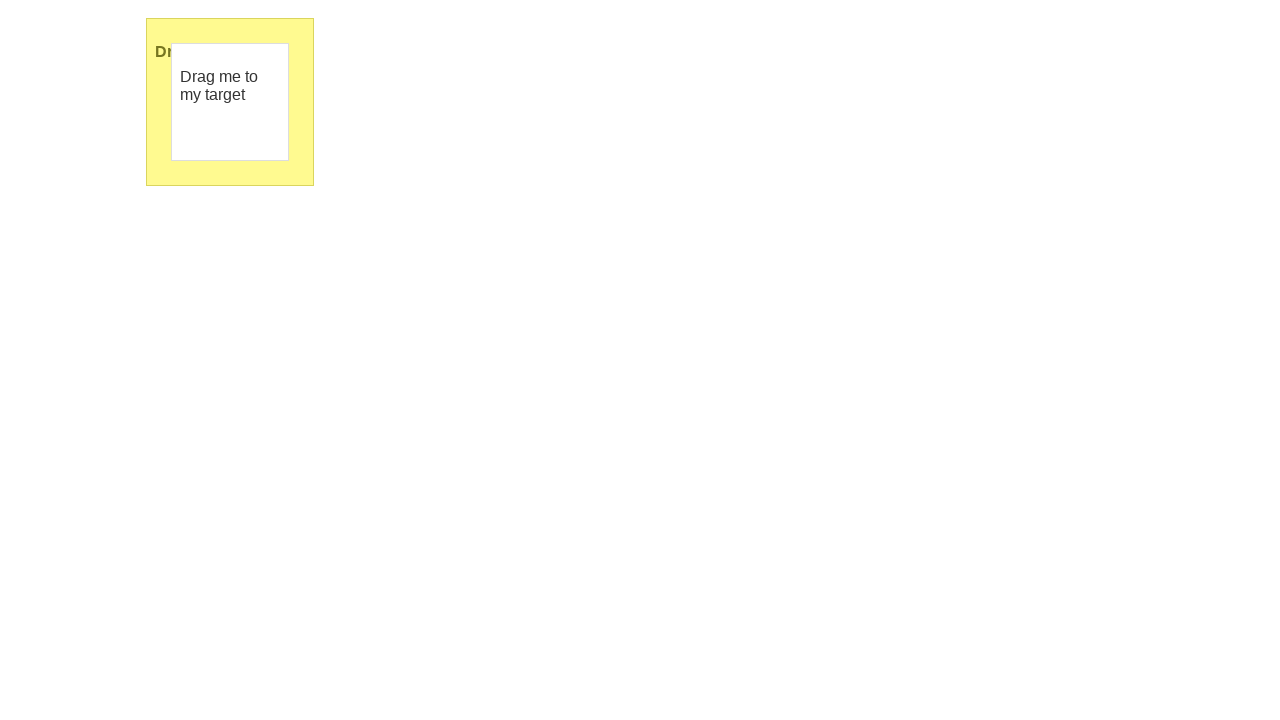